Tests that clicking the "Get Started" link navigates to the intro documentation page

Starting URL: https://playwright.dev/

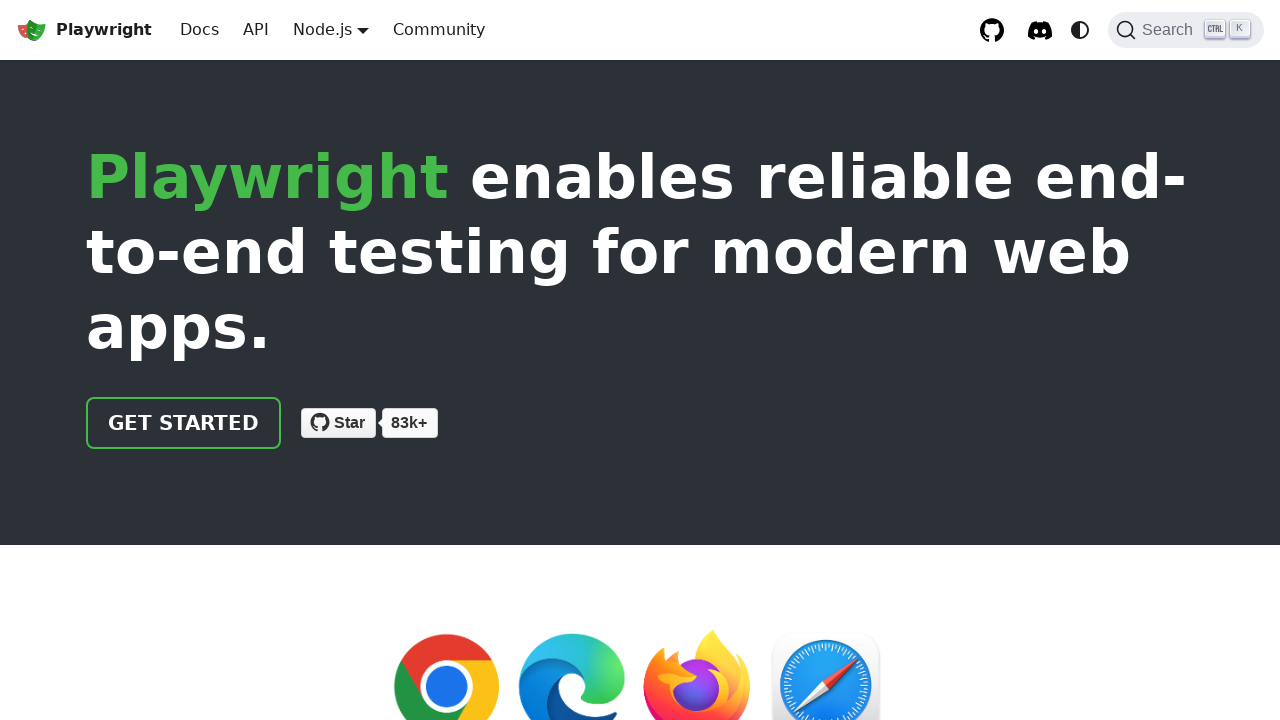

Clicked the 'Get Started' link on homepage at (184, 423) on a:has-text('Get started')
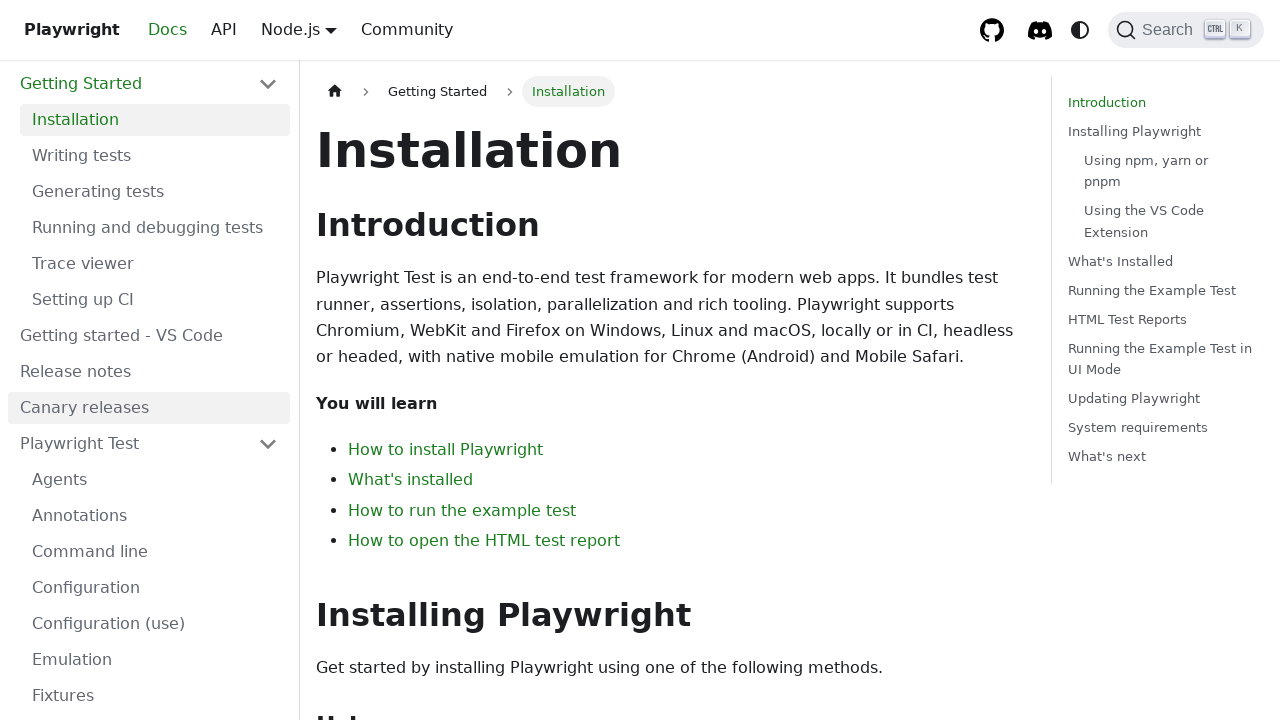

Navigated to intro documentation page
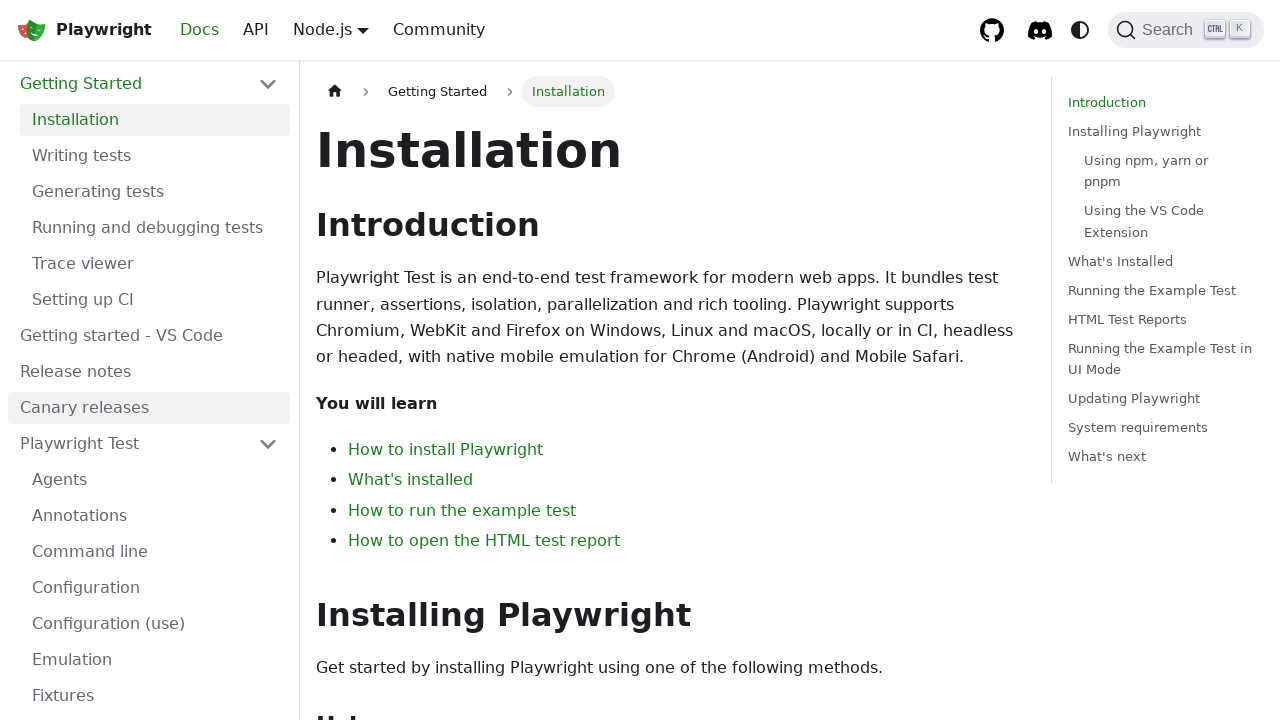

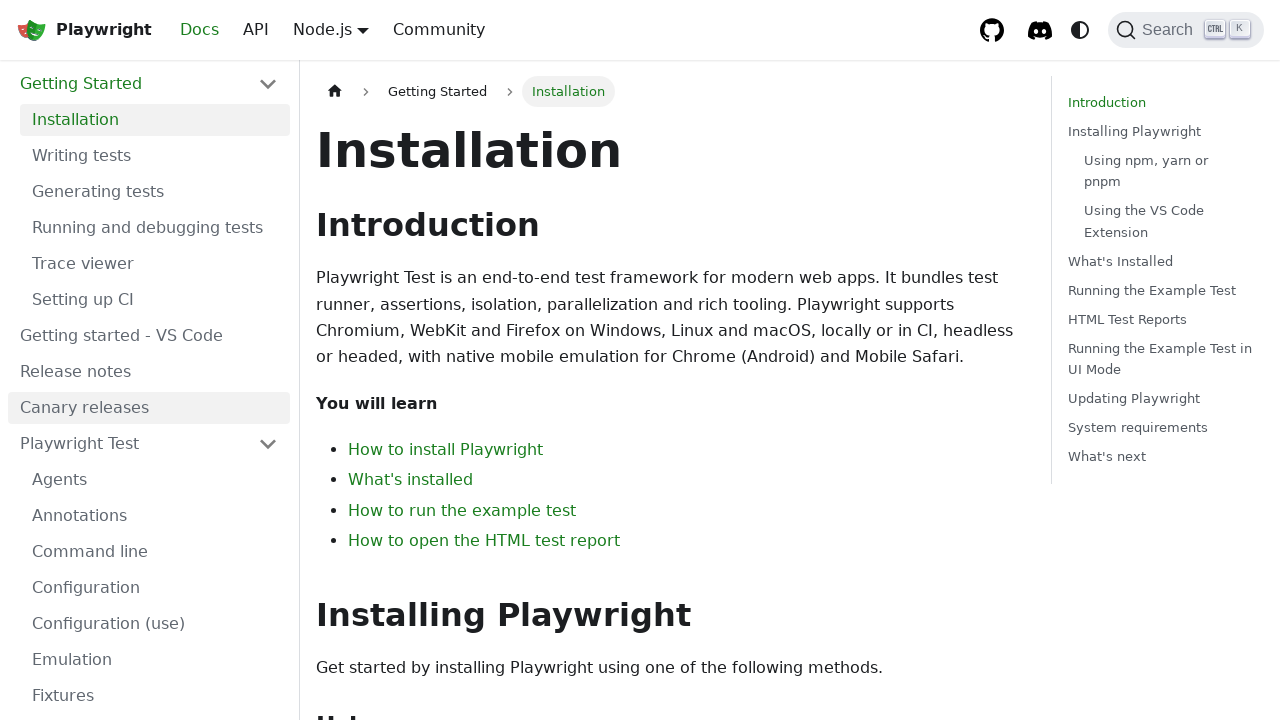